Tests page scrolling functionality by performing various scroll operations in different directions on the webpage

Starting URL: https://omayo.blogspot.com/

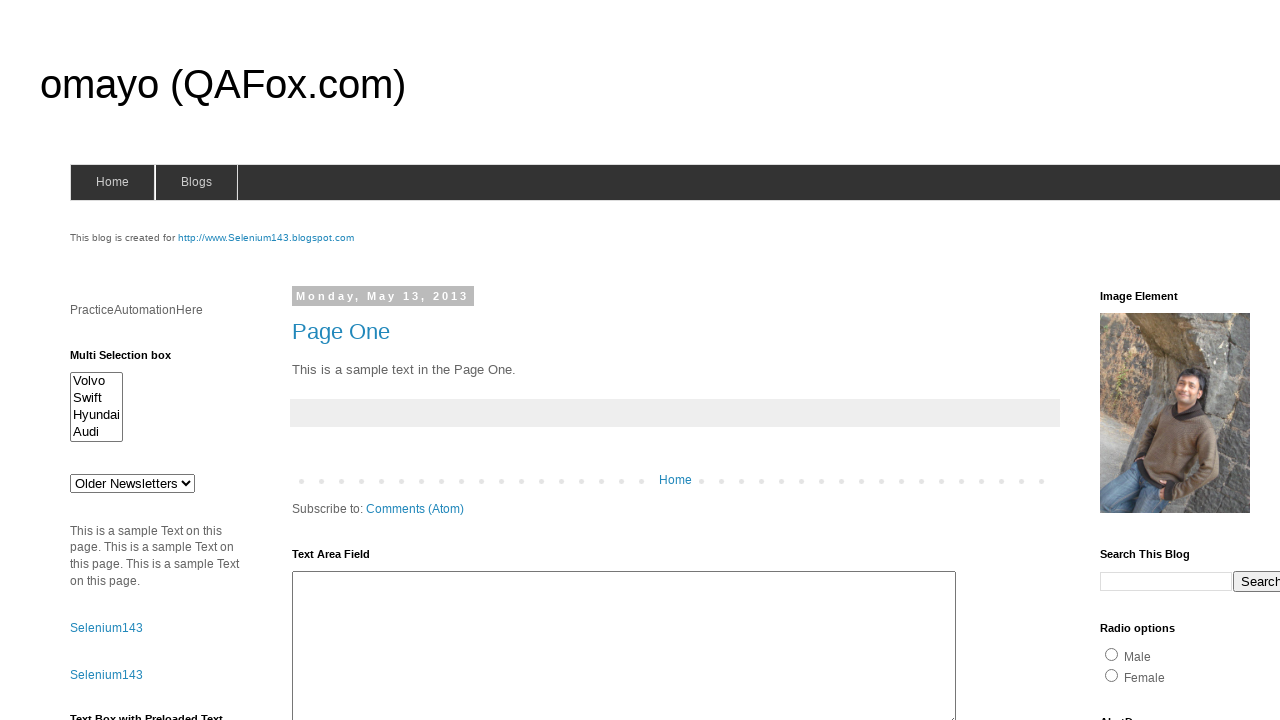

Scrolled 400 pixels right and 1000 pixels down
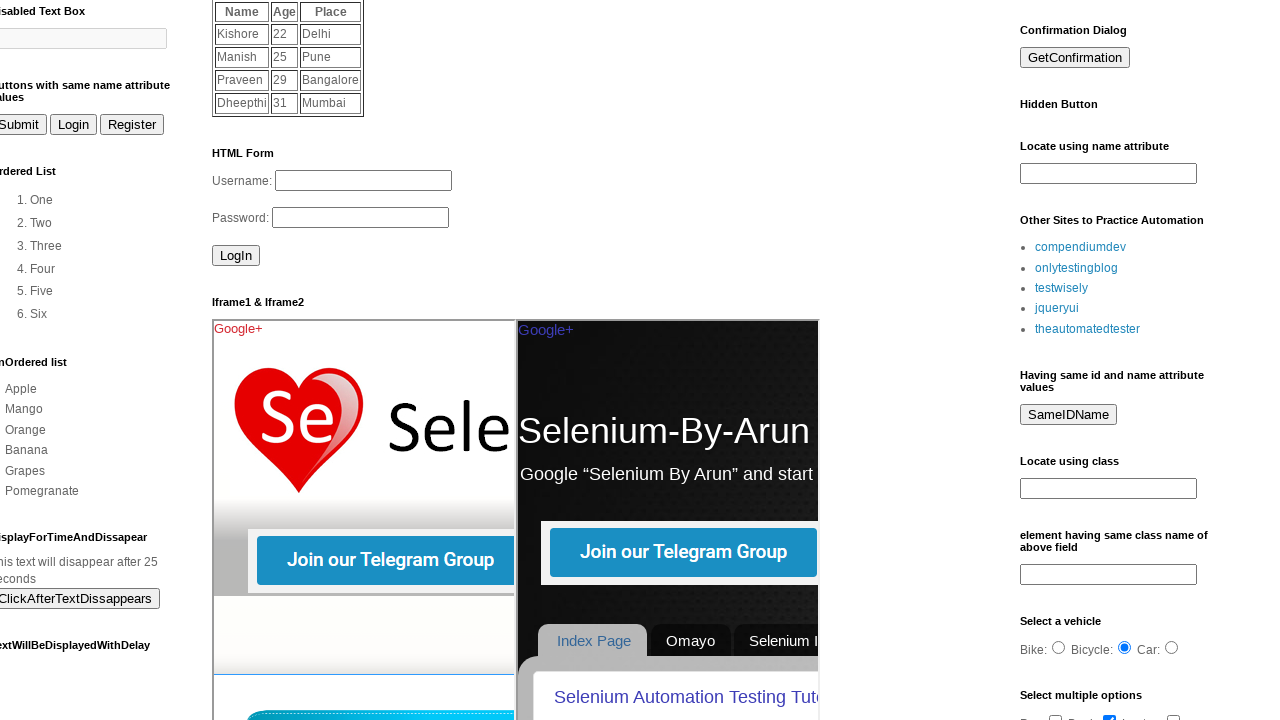

Waited 1000ms for scroll to complete
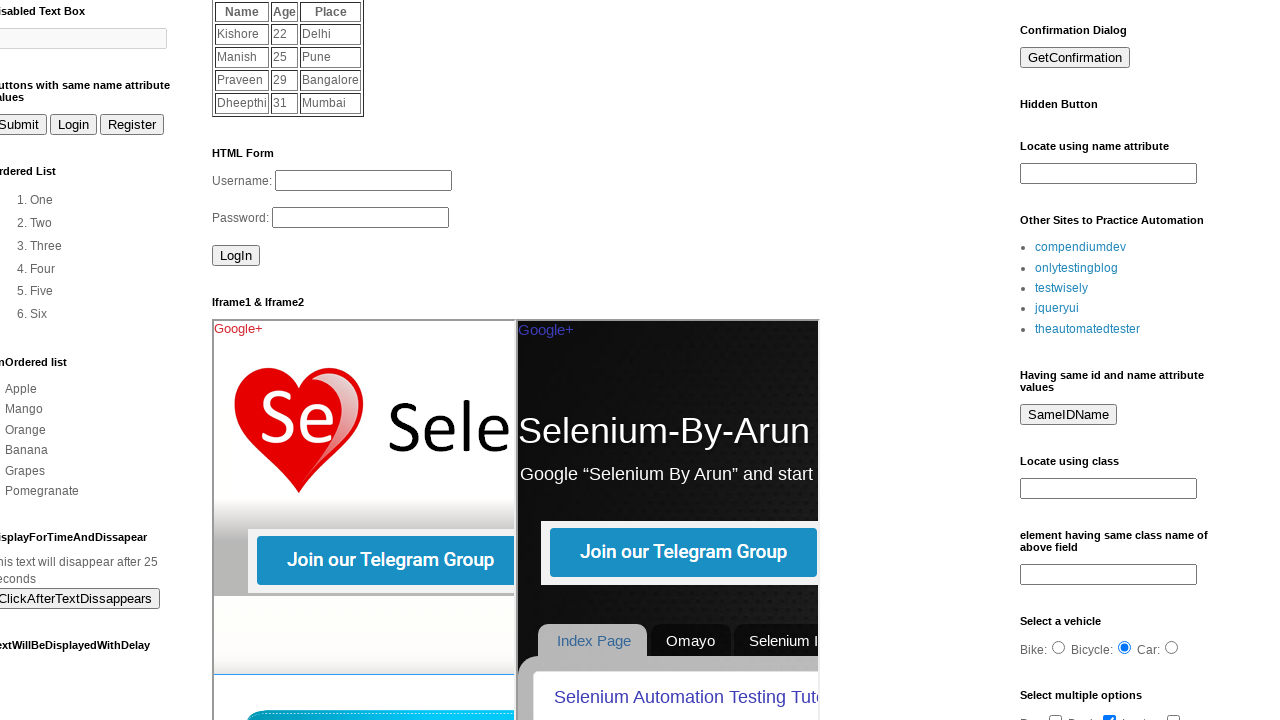

Scrolled 150 pixels left and 300 pixels down
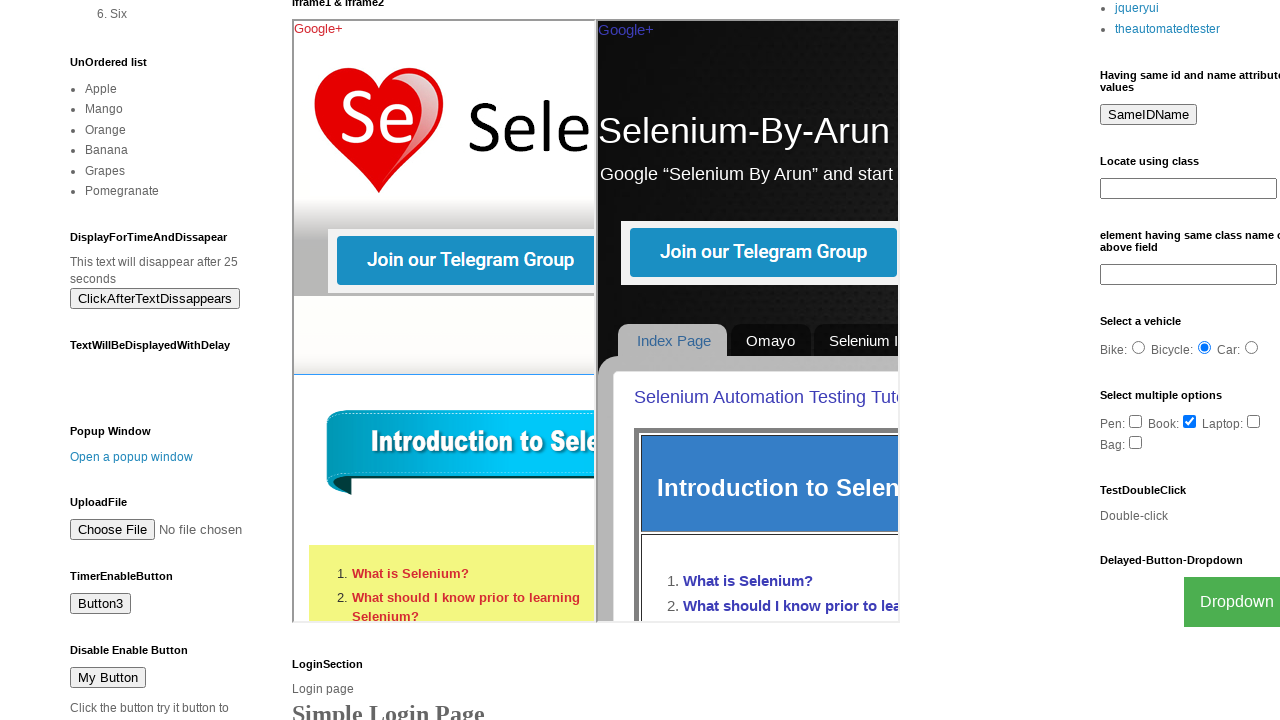

Waited 1000ms for scroll to complete
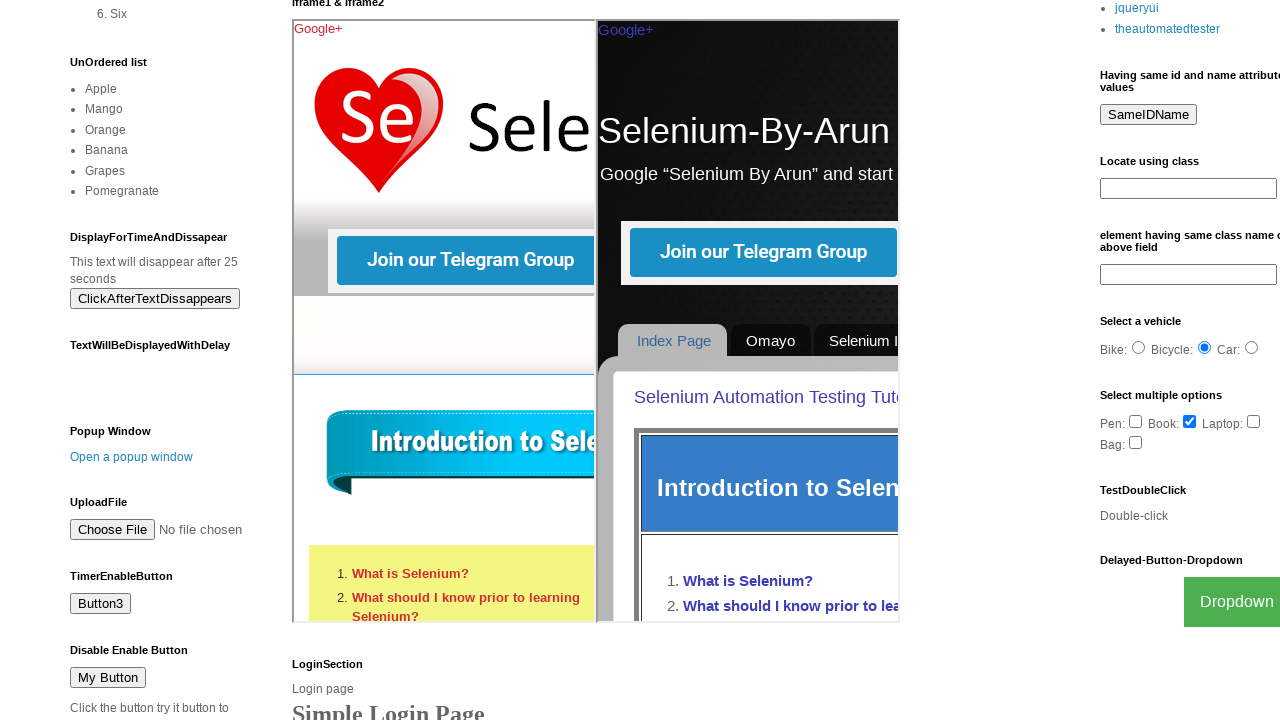

Scrolled 650 pixels up
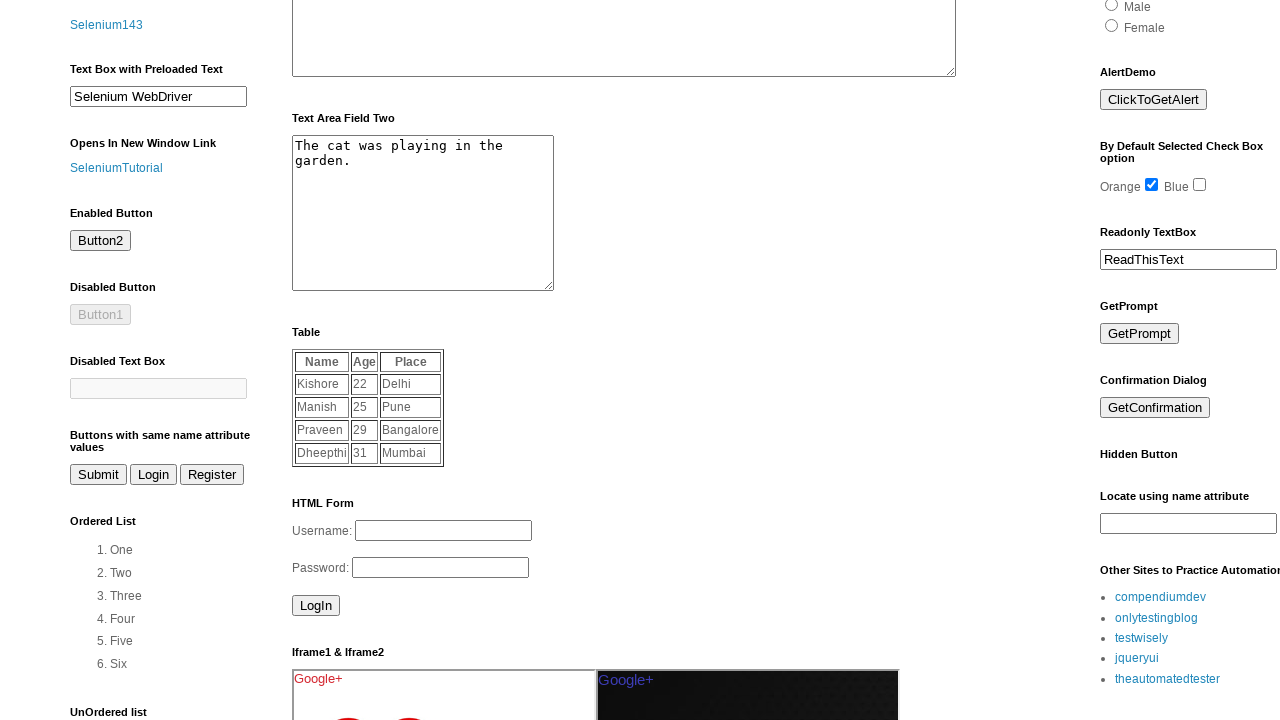

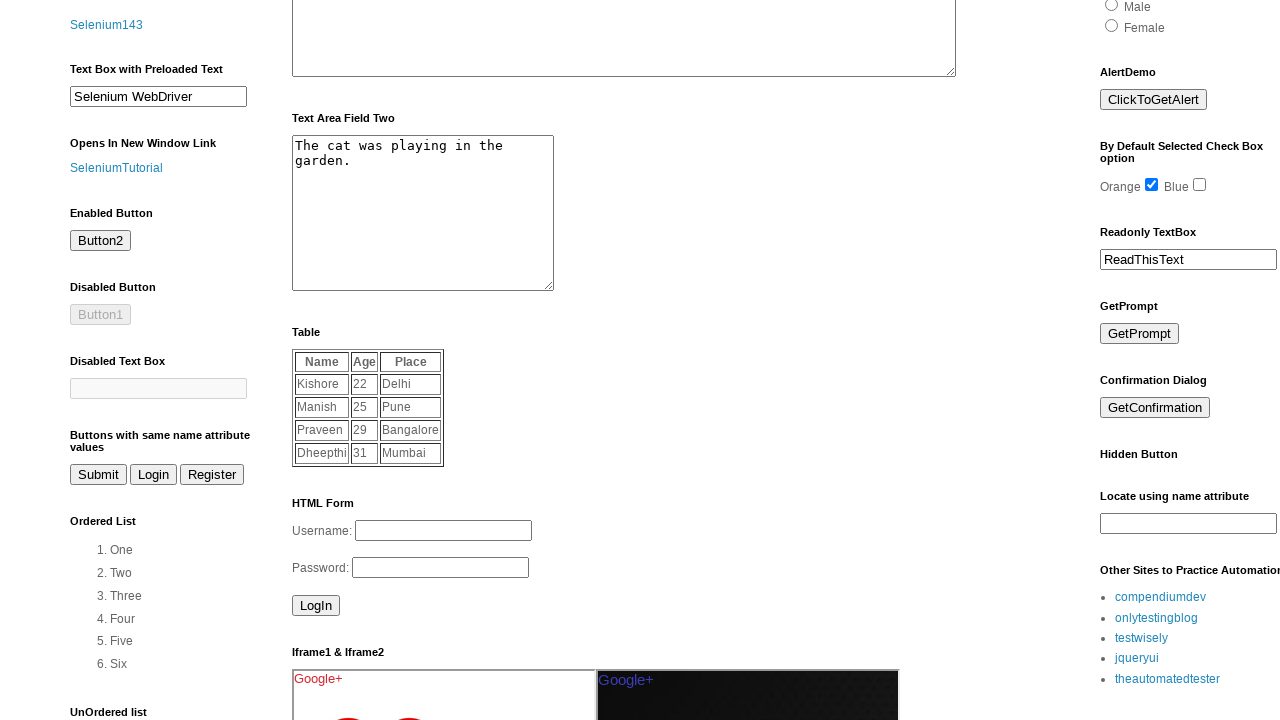